Tests that whitespace is trimmed from edited todo text

Starting URL: https://demo.playwright.dev/todomvc

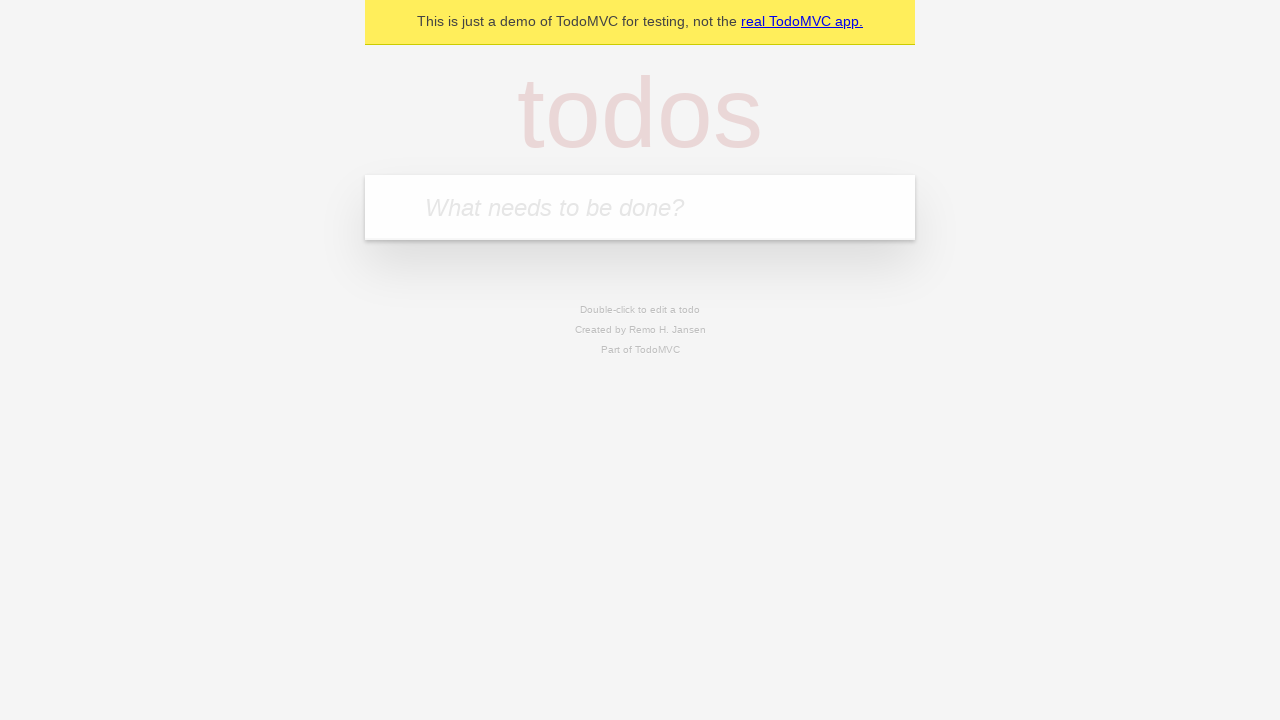

Located the 'What needs to be done?' input field
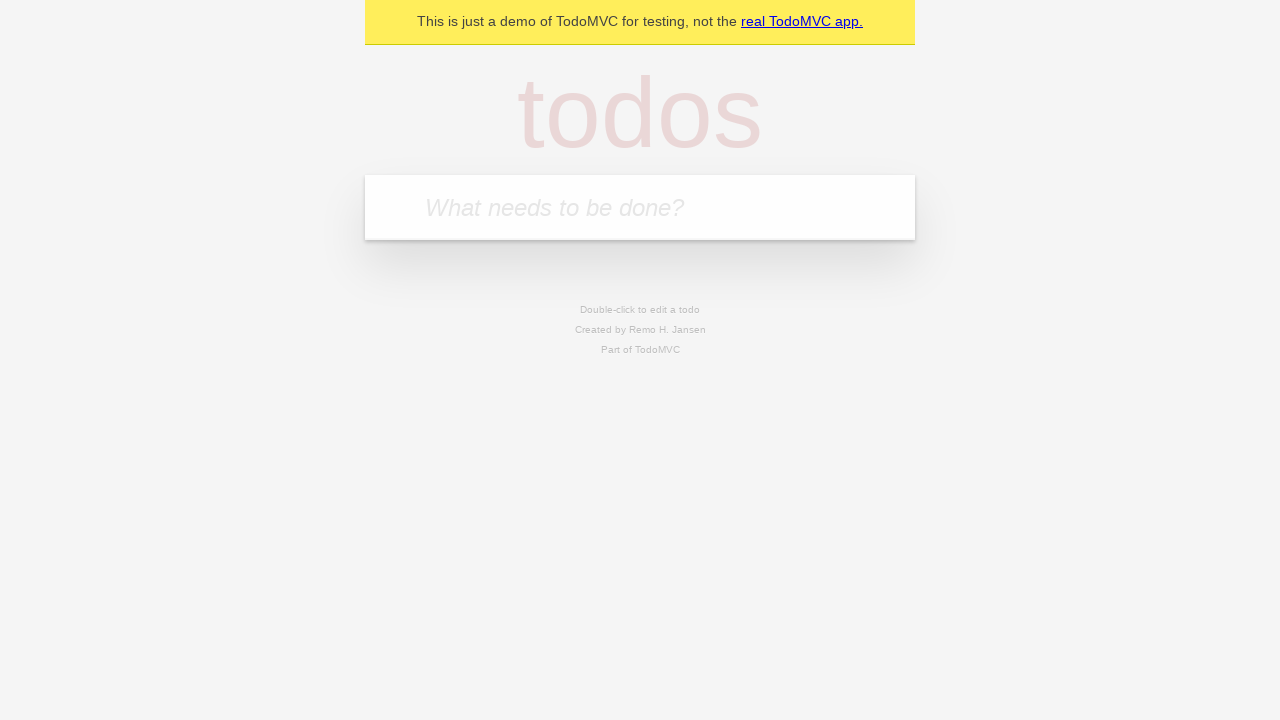

Filled todo input with 'buy some cheese' on internal:attr=[placeholder="What needs to be done?"i]
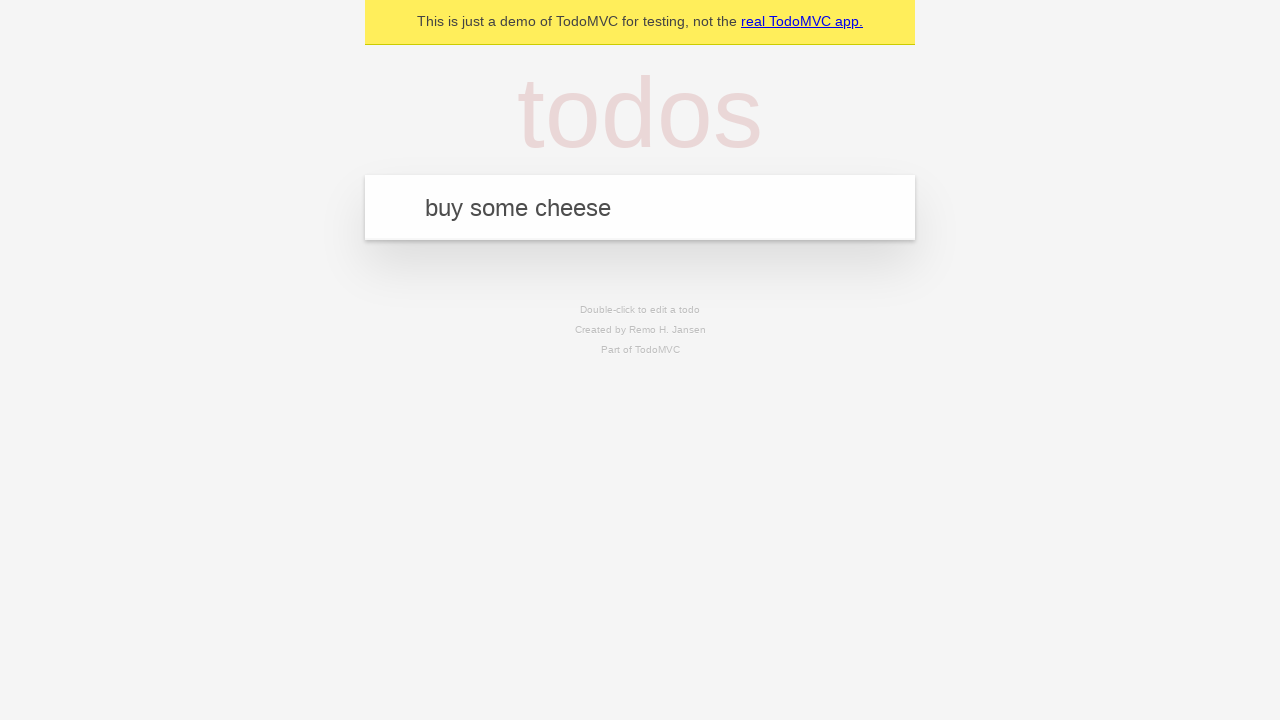

Pressed Enter to create todo 'buy some cheese' on internal:attr=[placeholder="What needs to be done?"i]
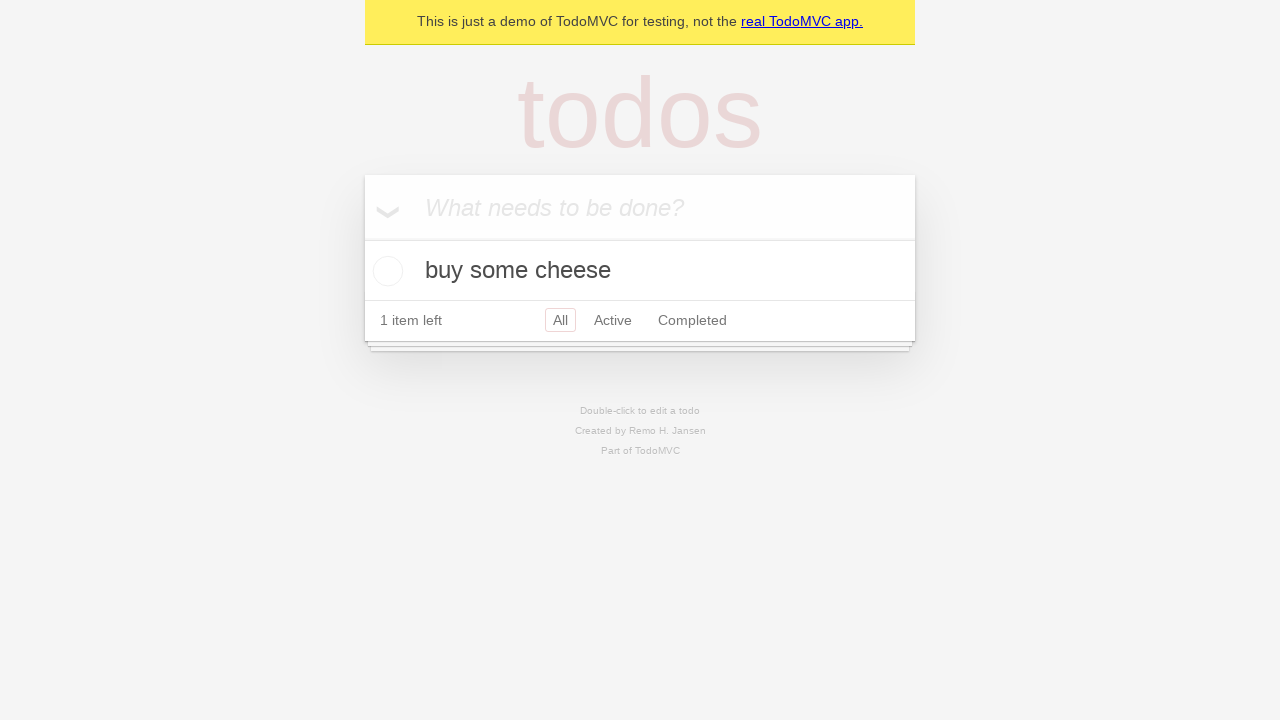

Filled todo input with 'feed the cat' on internal:attr=[placeholder="What needs to be done?"i]
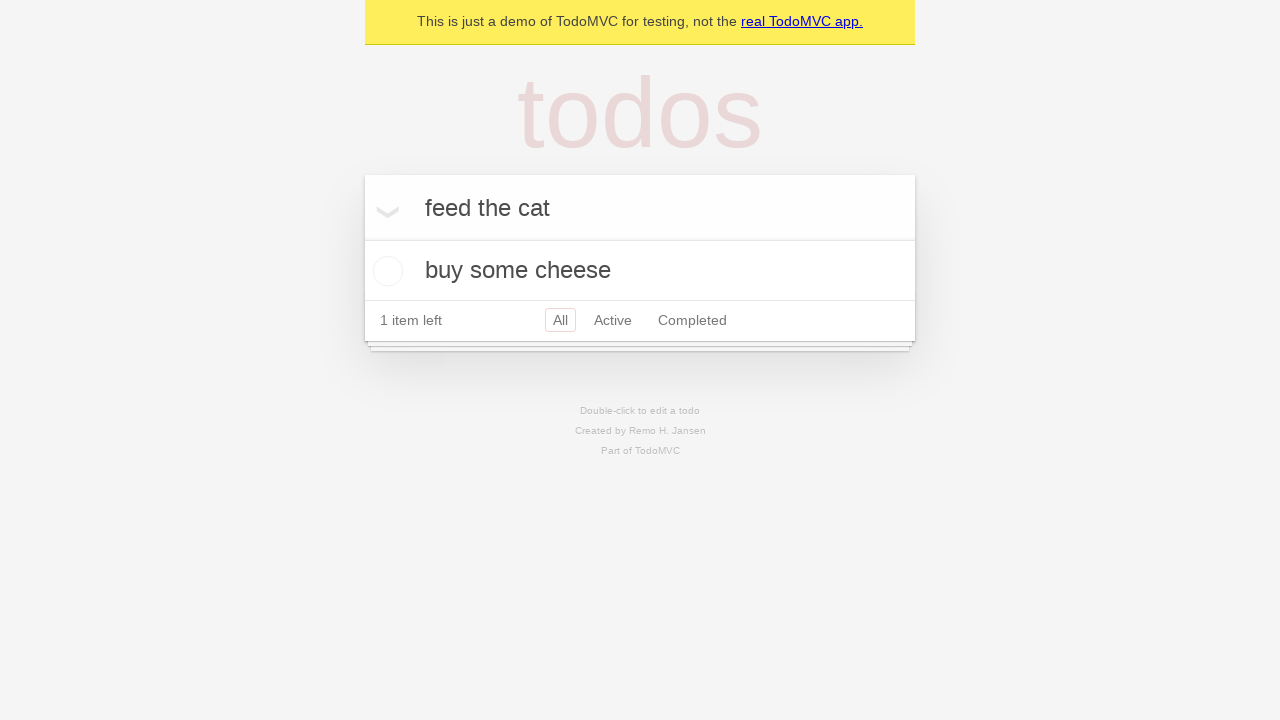

Pressed Enter to create todo 'feed the cat' on internal:attr=[placeholder="What needs to be done?"i]
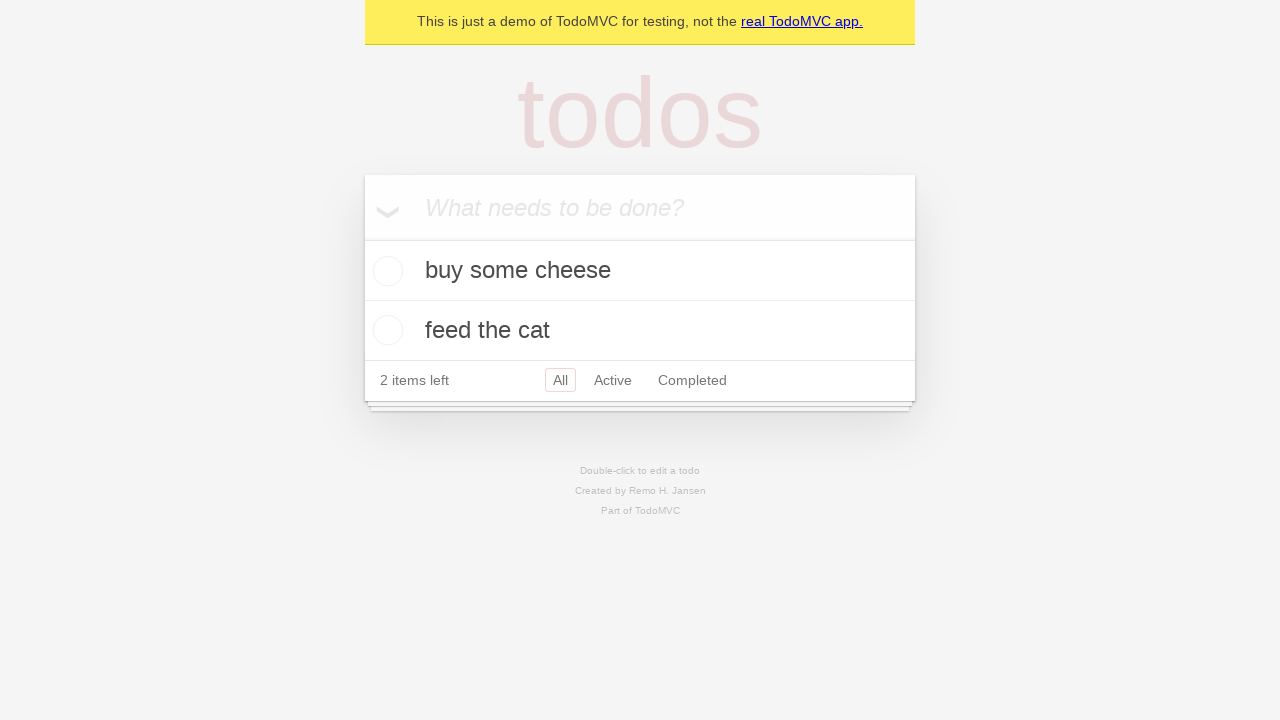

Filled todo input with 'book a doctors appointment' on internal:attr=[placeholder="What needs to be done?"i]
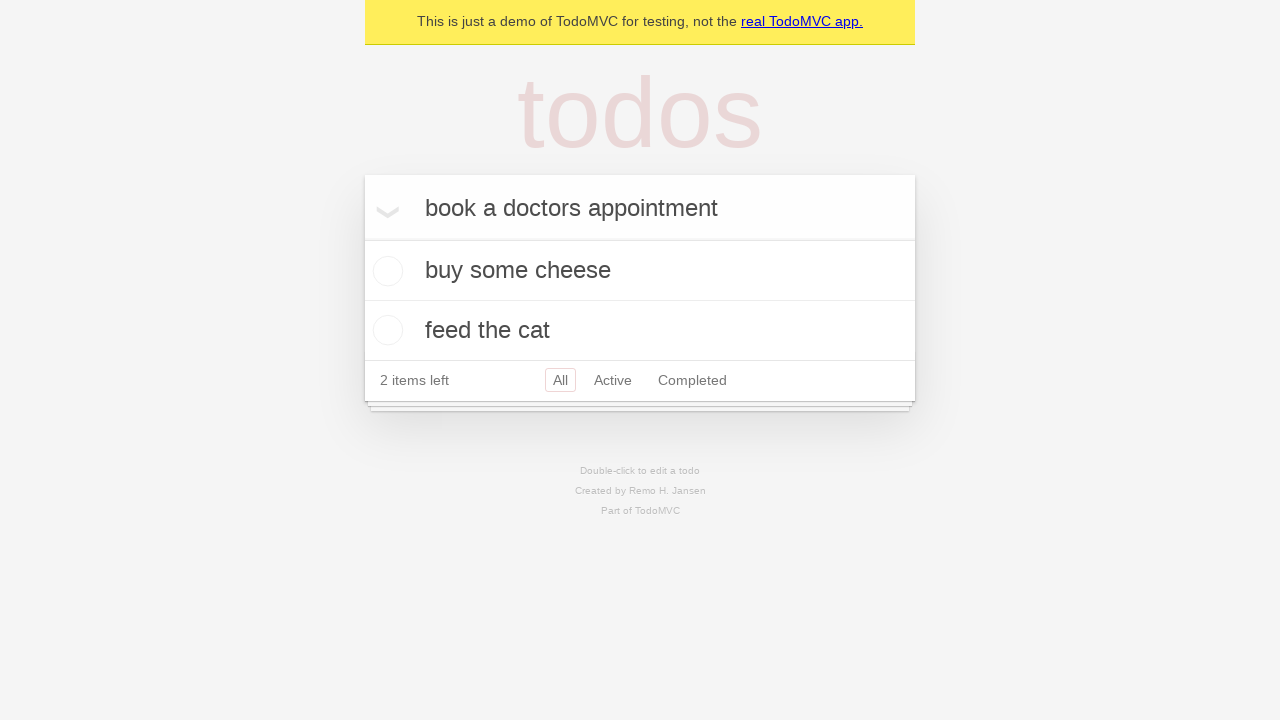

Pressed Enter to create todo 'book a doctors appointment' on internal:attr=[placeholder="What needs to be done?"i]
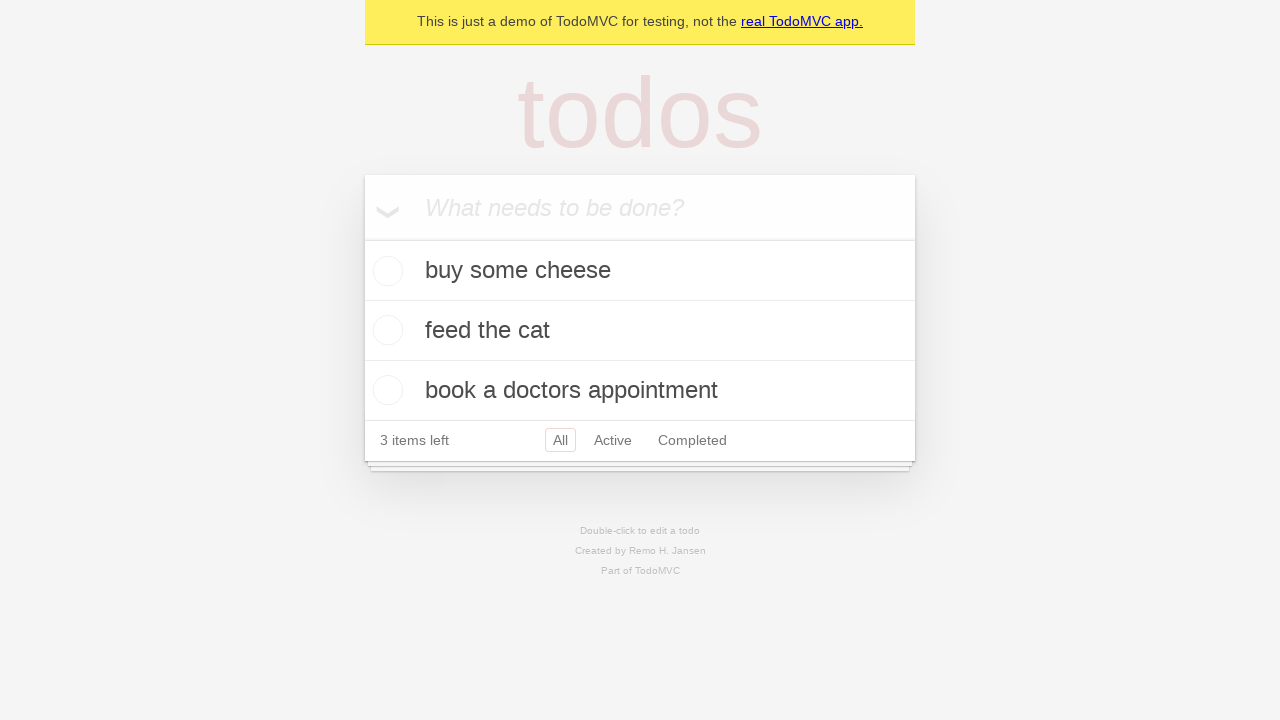

Located all todo items
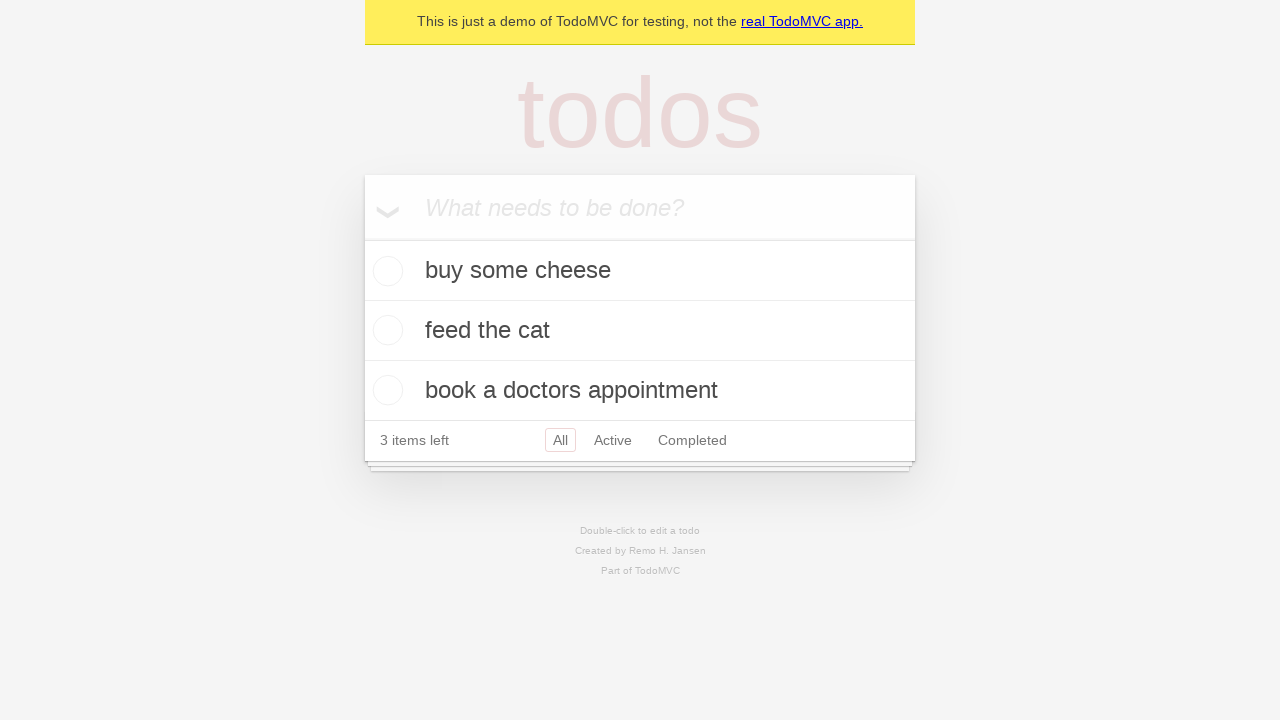

Double-clicked second todo item to enter edit mode at (640, 331) on internal:testid=[data-testid="todo-item"s] >> nth=1
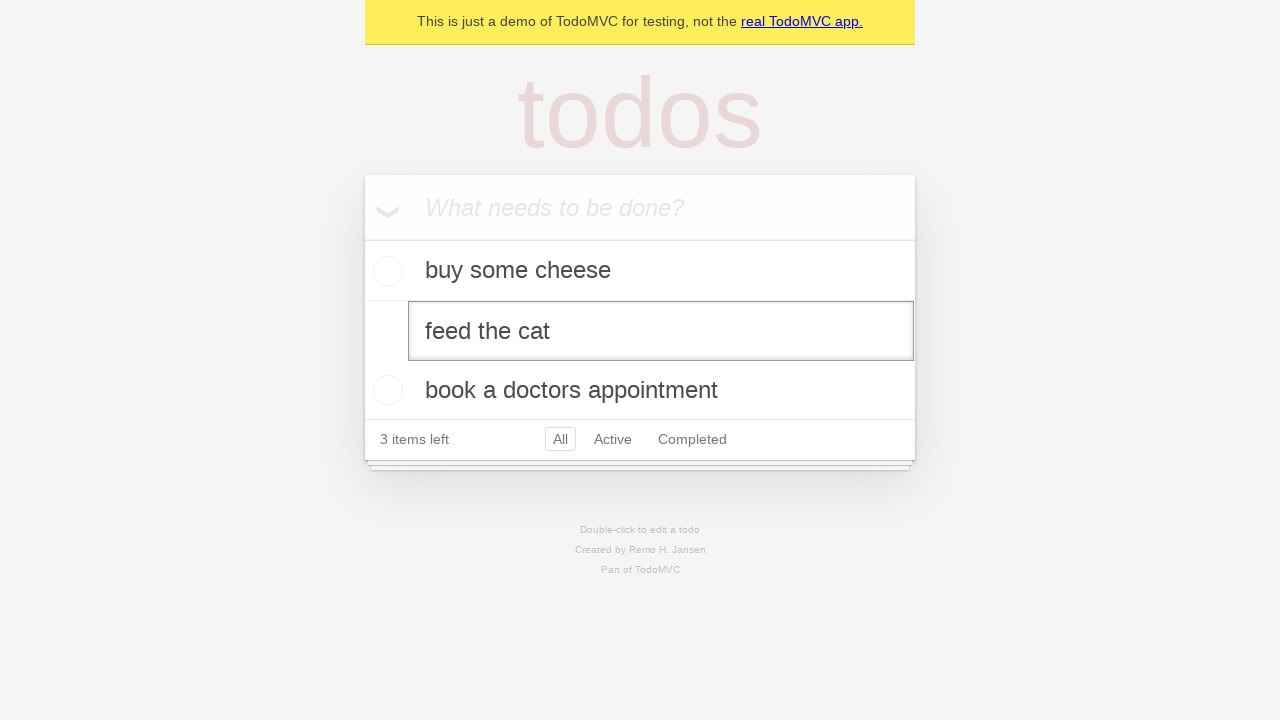

Filled edit field with whitespace-padded text '    buy some sausages    ' on internal:testid=[data-testid="todo-item"s] >> nth=1 >> internal:role=textbox[nam
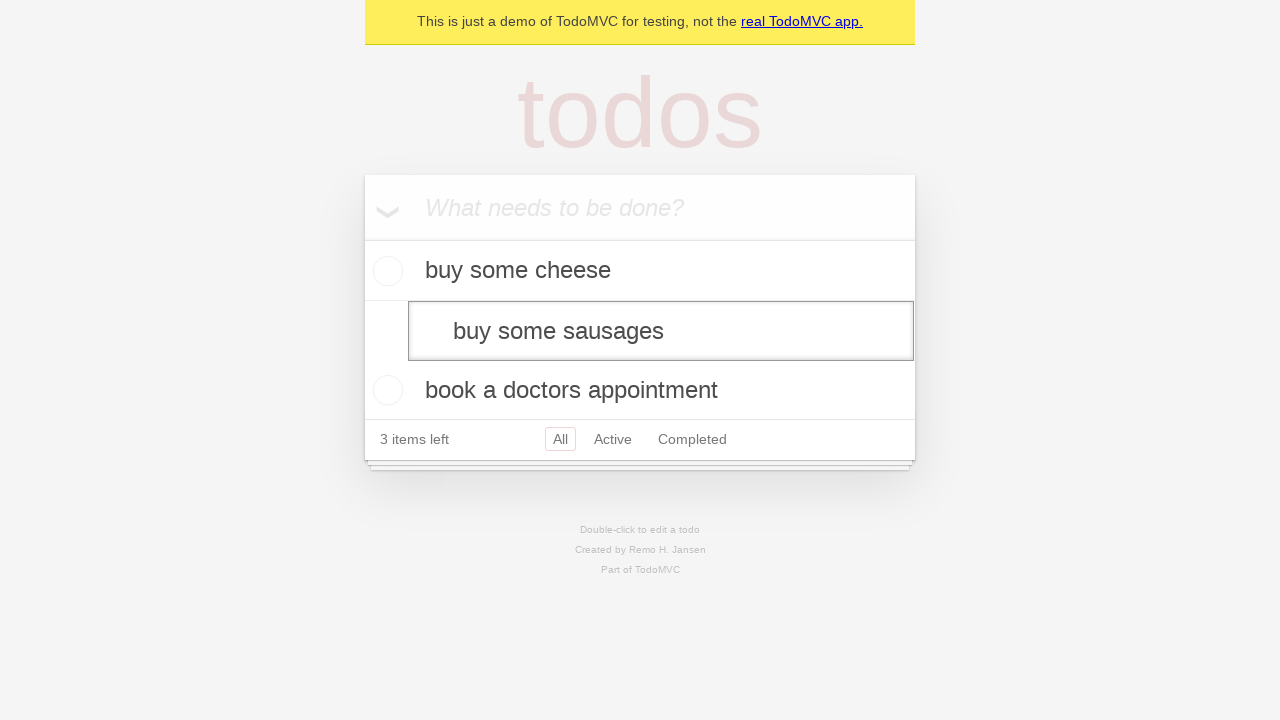

Pressed Enter to save edited todo, whitespace should be trimmed on internal:testid=[data-testid="todo-item"s] >> nth=1 >> internal:role=textbox[nam
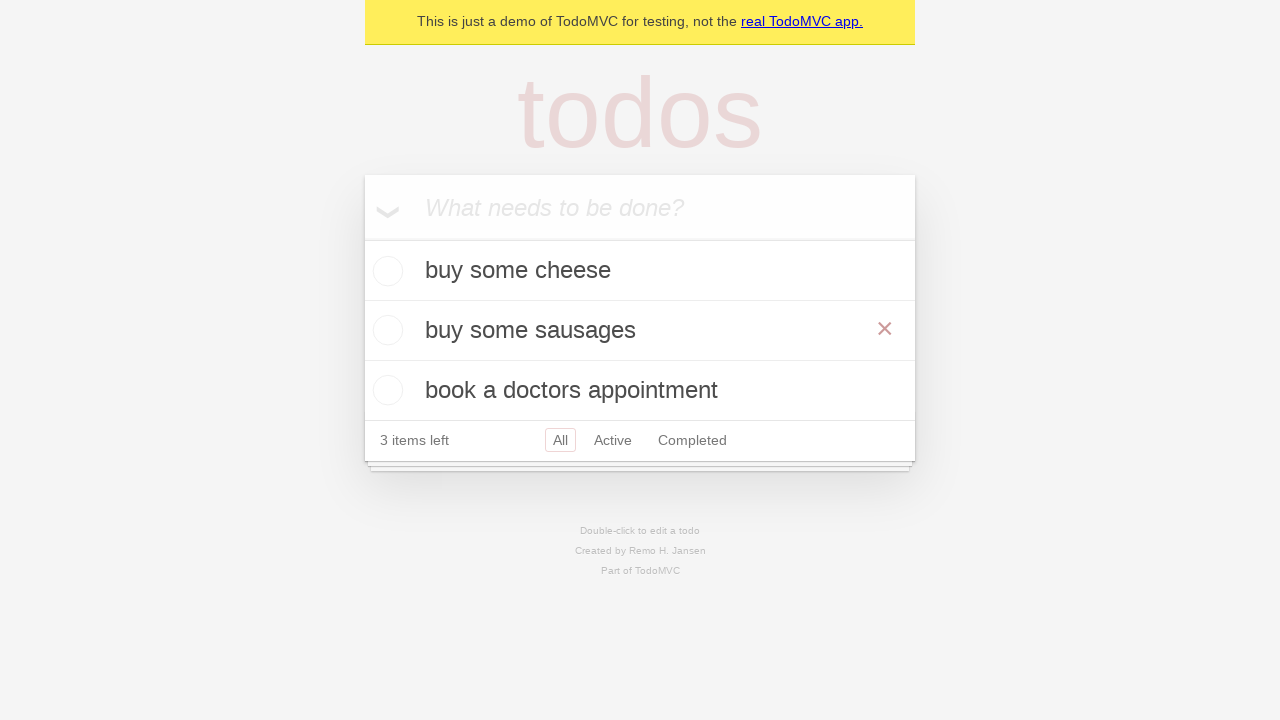

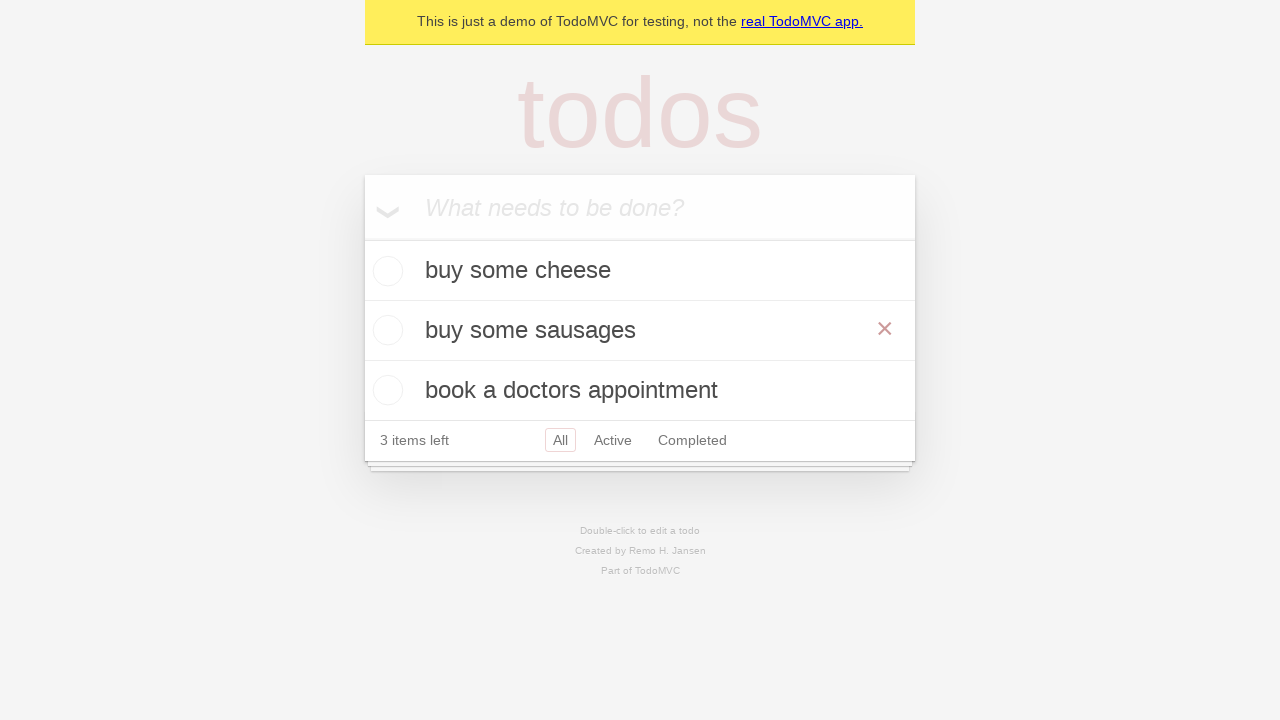